Tests adding multiple items to cart using quantity increase button, then removes all items and verifies empty cart message

Starting URL: https://proton-vrecice.hr/naslovnica/46-vrecica-za-usisavac-kirby.html

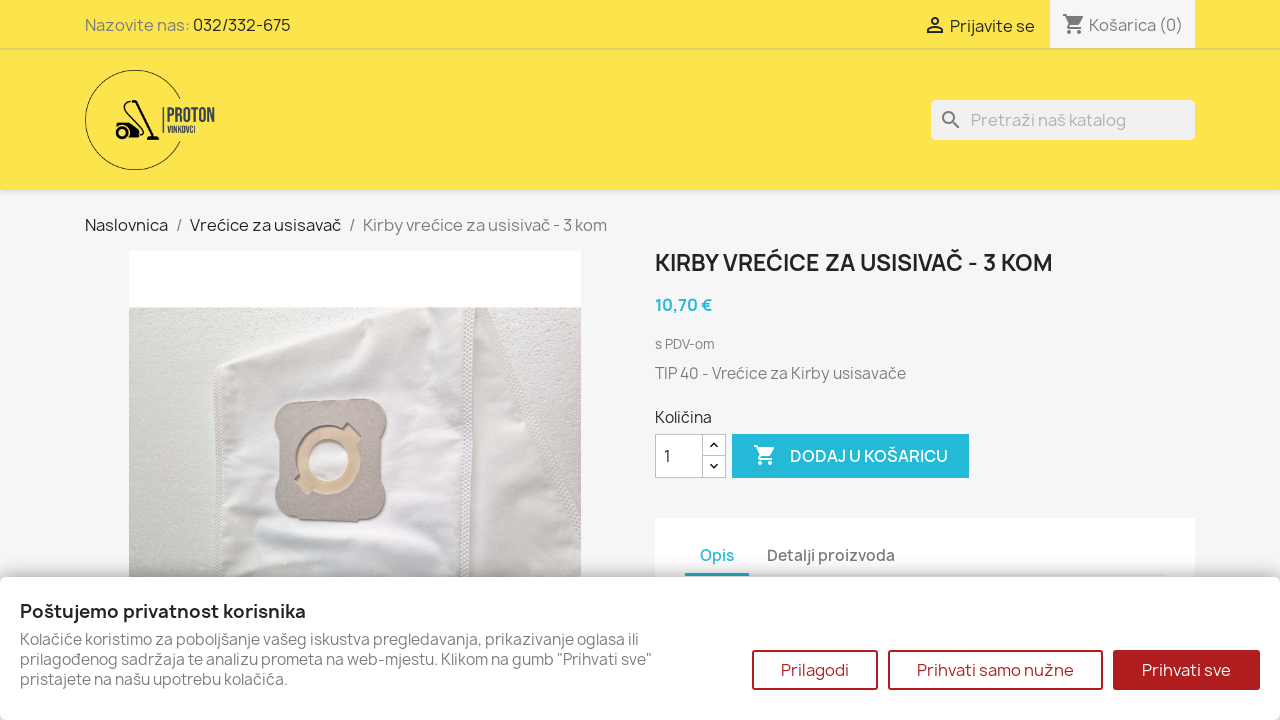

Clicked quantity increment button to increase item quantity at (714, 446) on .bootstrap-touchspin-up
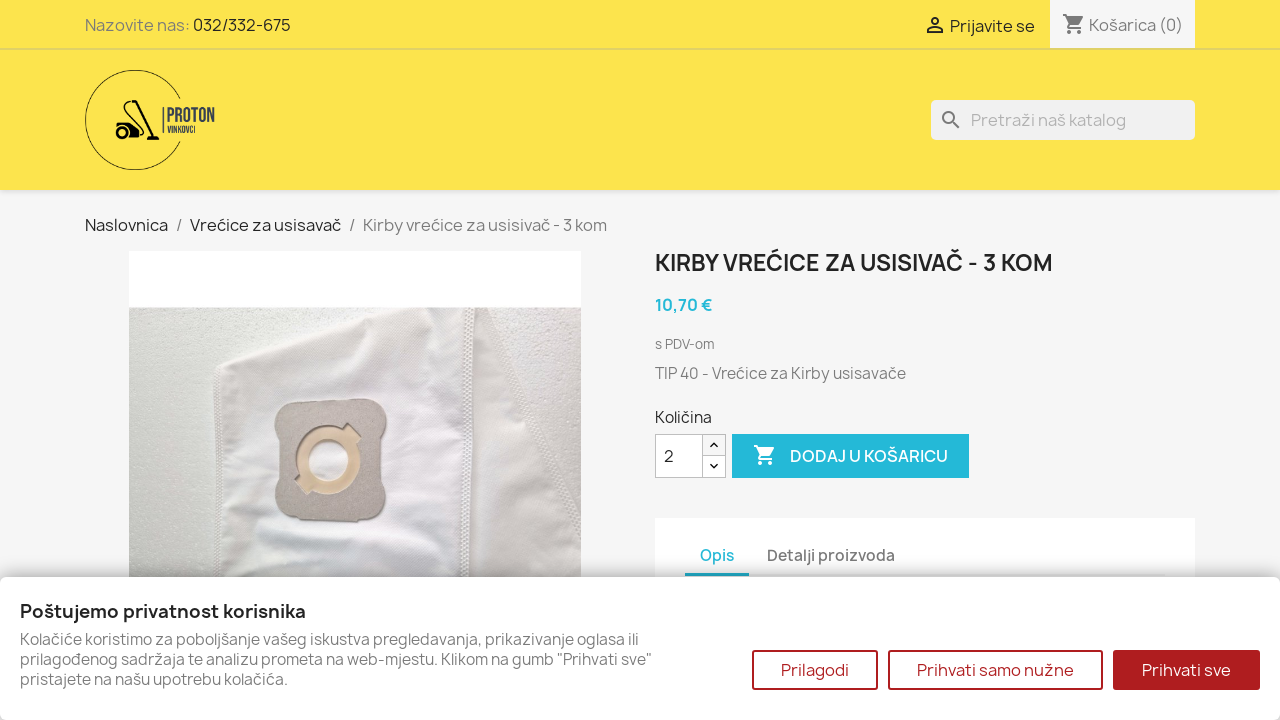

Clicked add to cart button at (851, 456) on button.add-to-cart
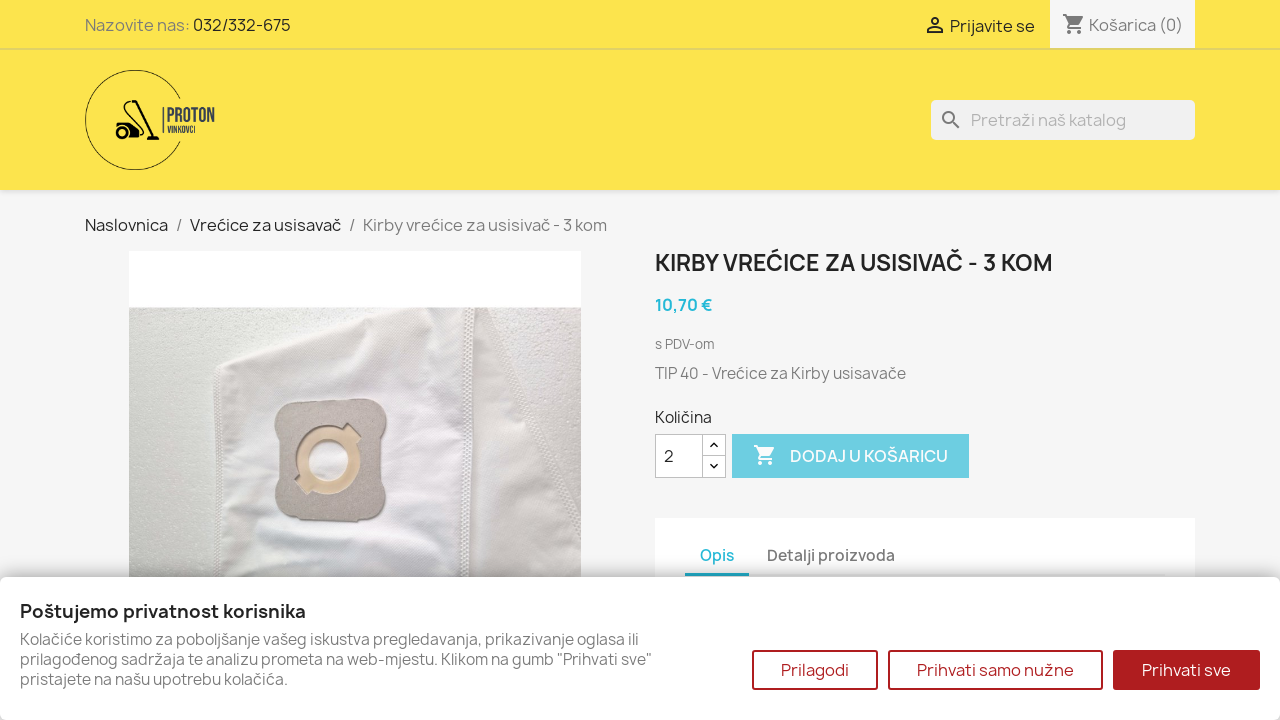

Cart modal appeared
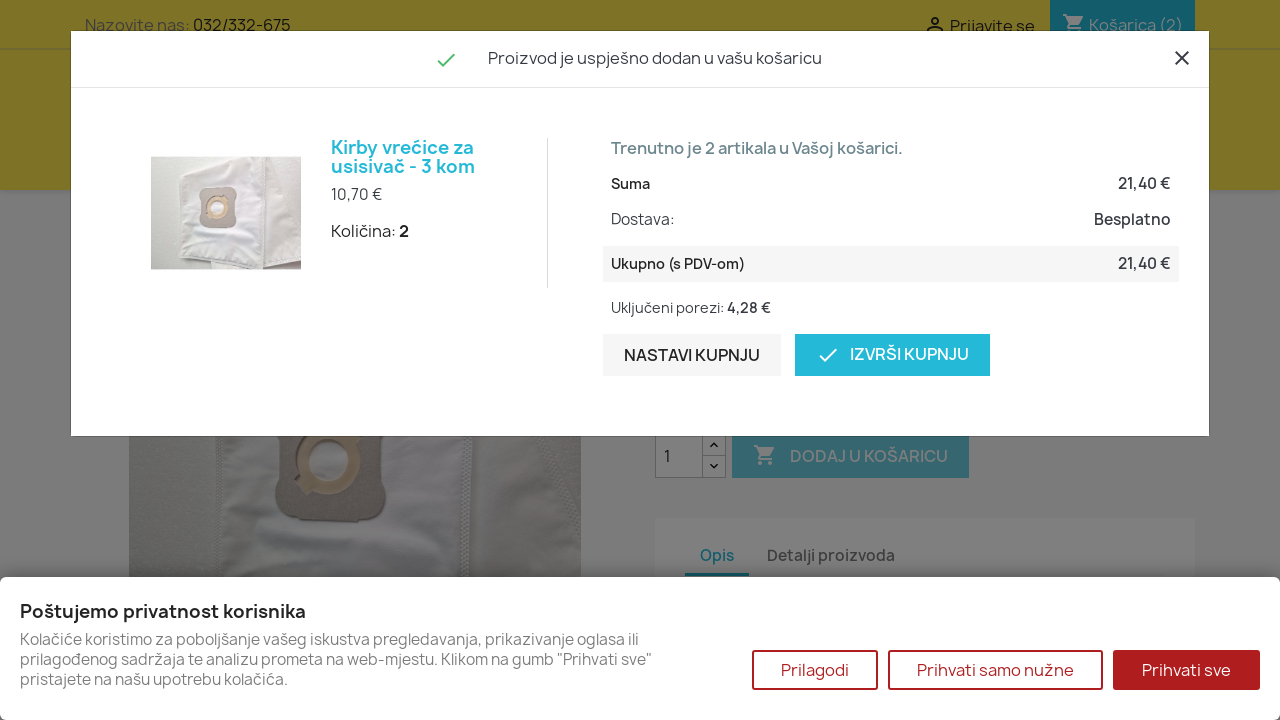

Clicked proceed to cart button in modal at (893, 354) on #blockcart-modal a.btn-primary
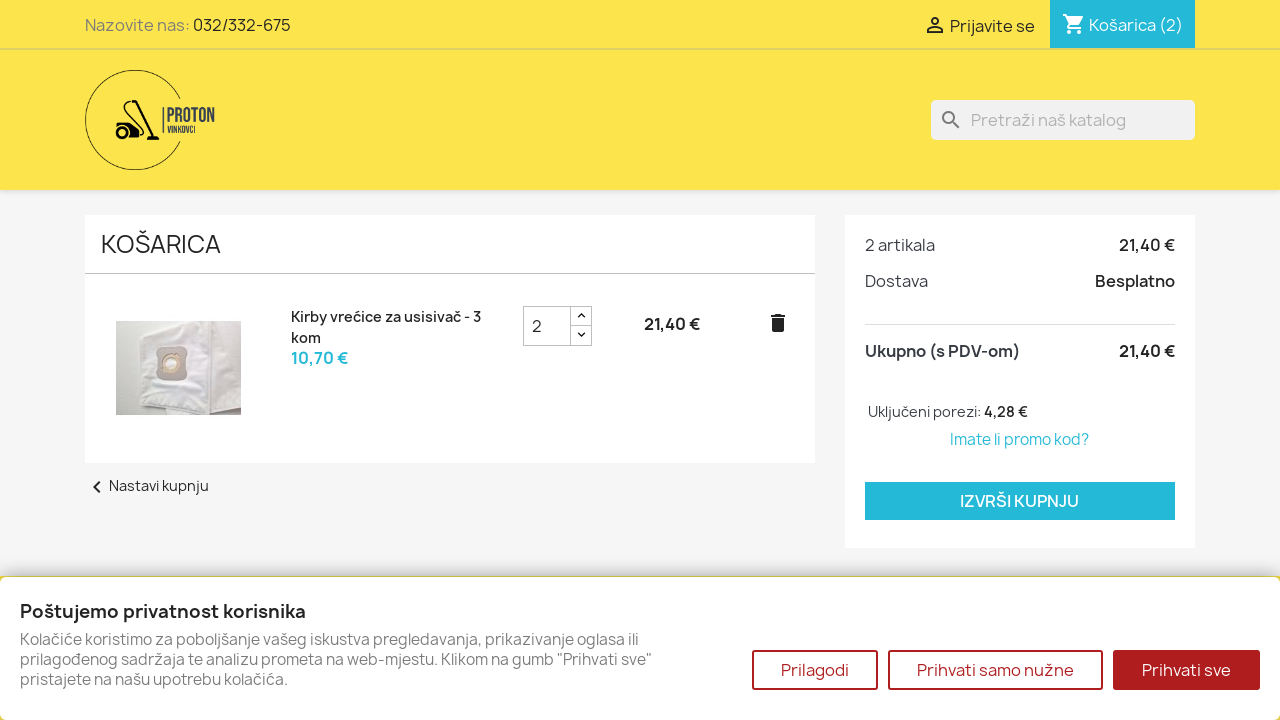

Cart page loaded and cart subtotal visible
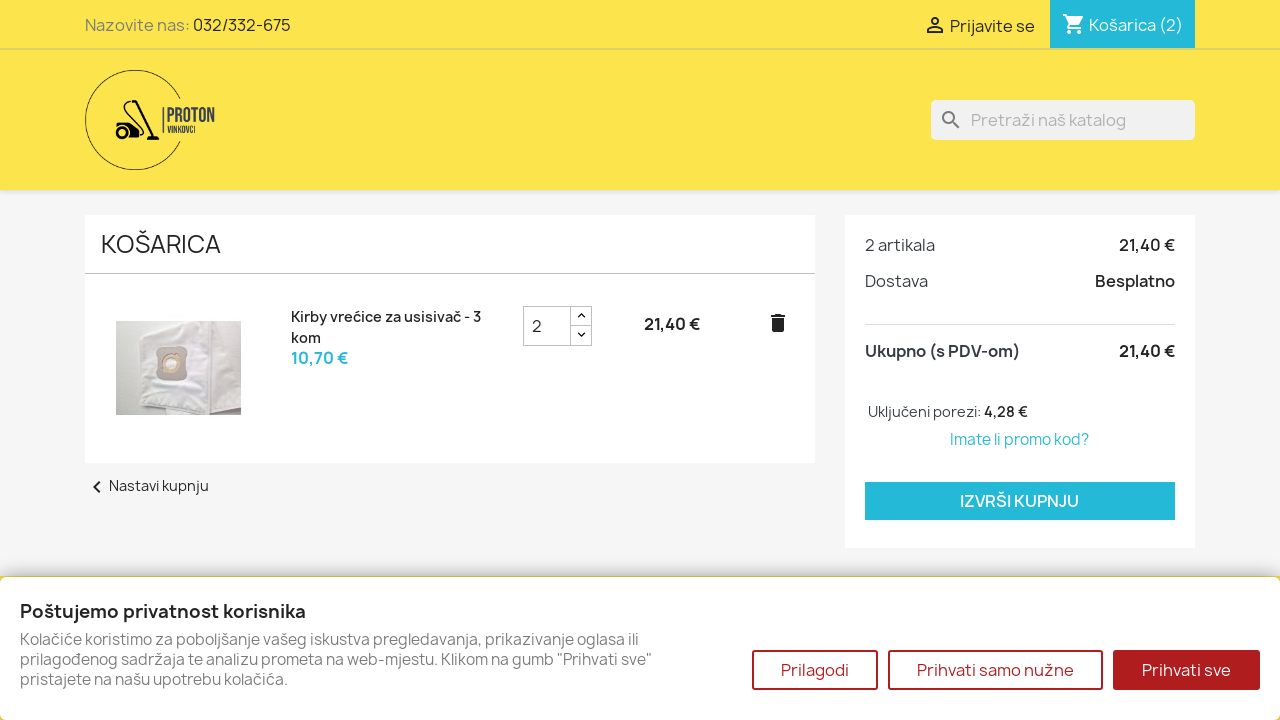

Clicked remove item button to remove all items from cart at (778, 323) on .remove-from-cart
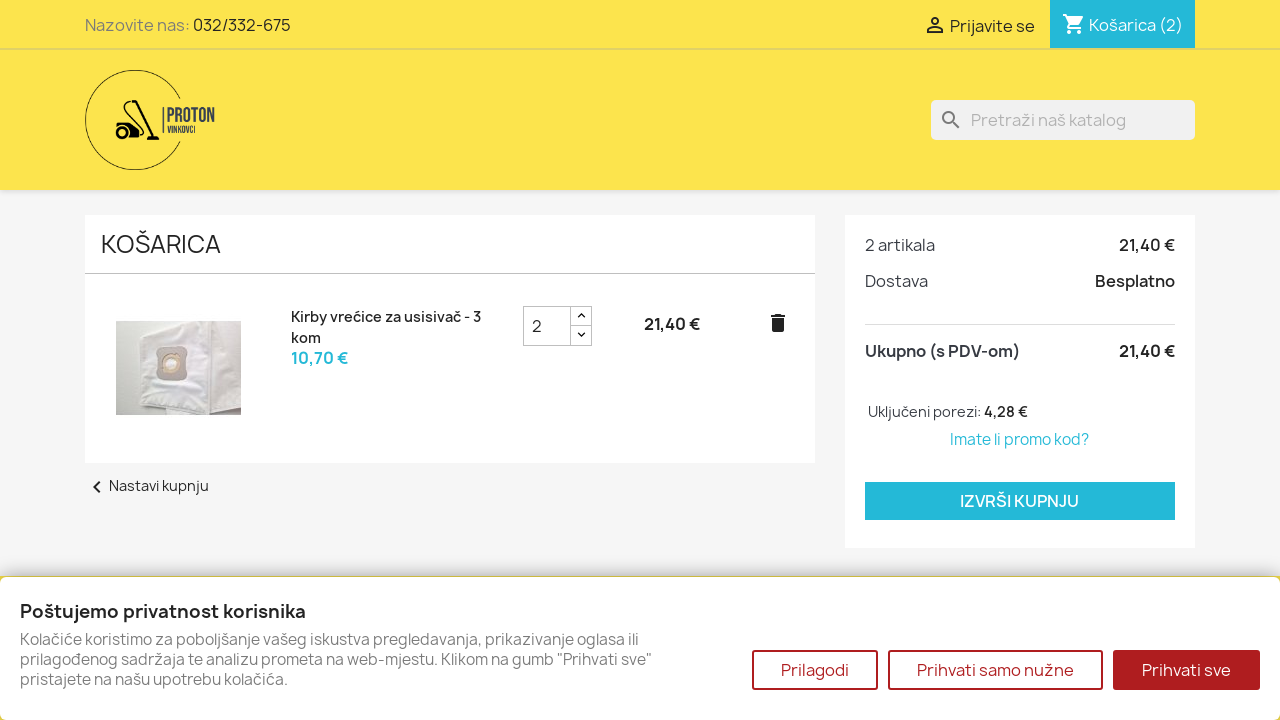

Empty cart message appeared, verifying cart is now empty
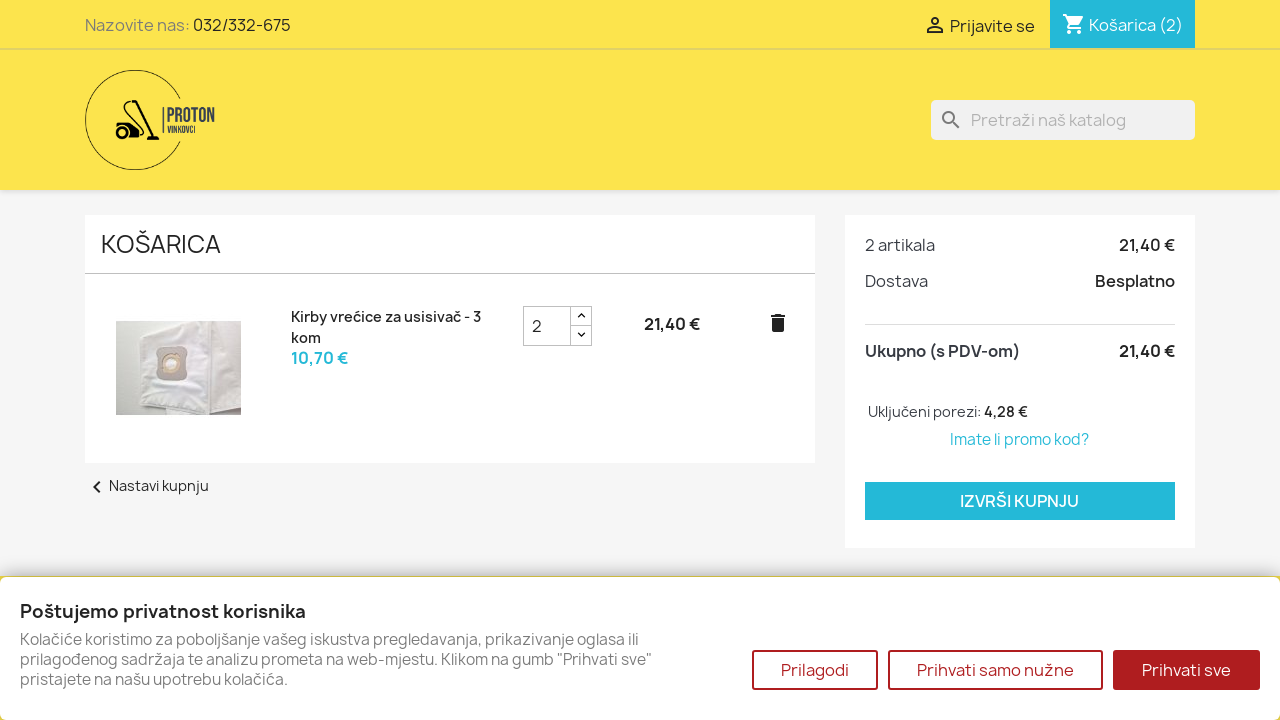

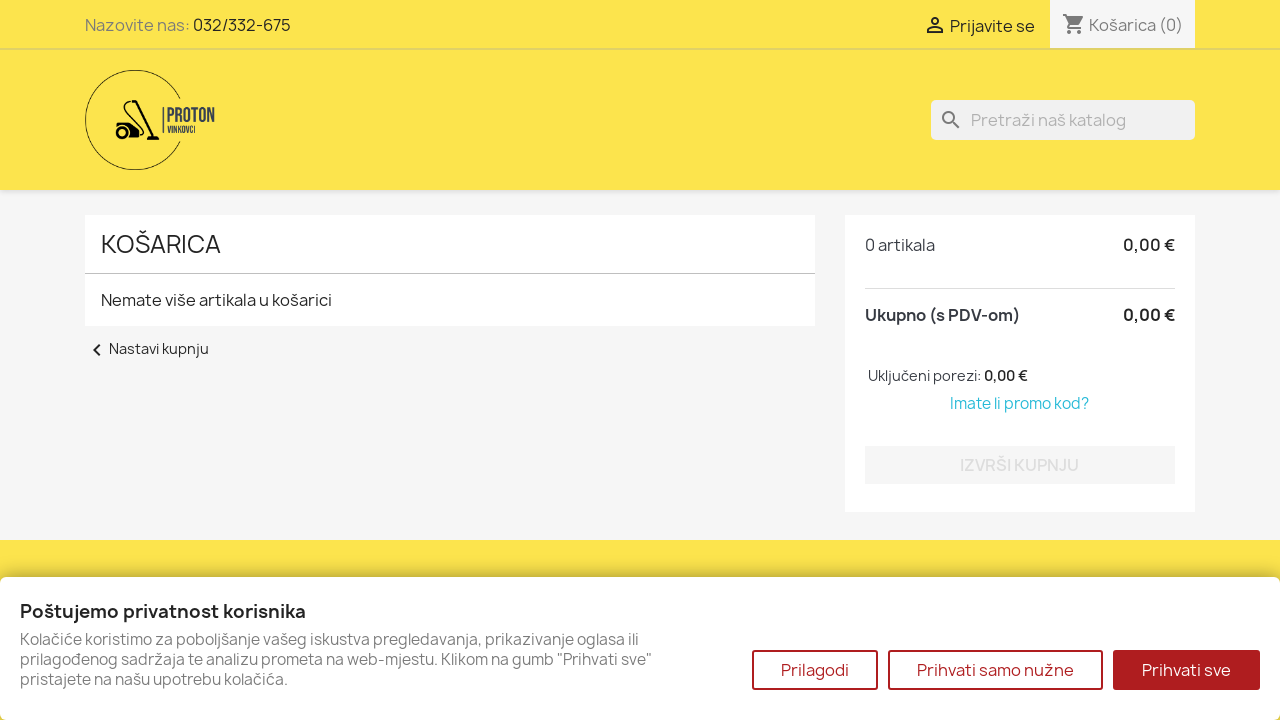